Tests slider interaction functionality by navigating to the sliders page and adjusting a range slider using drag-and-drop operations

Starting URL: https://practice-automation.com/

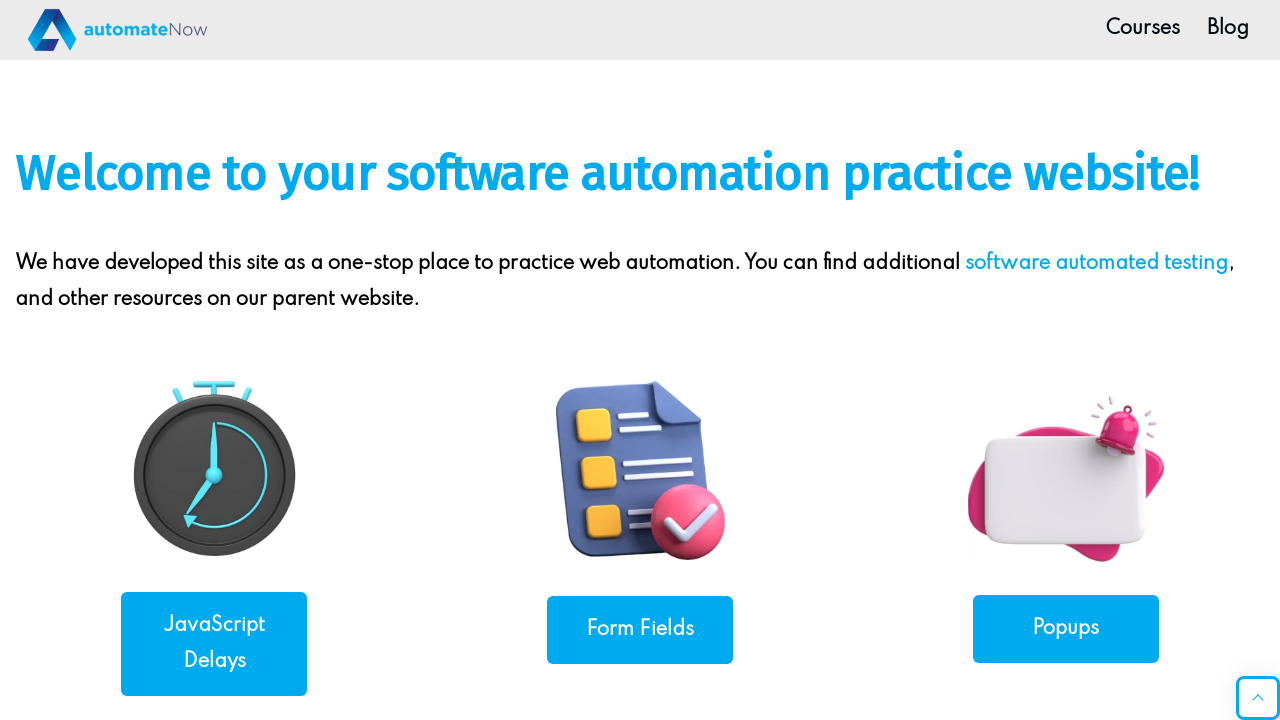

Scrolled down 600 pixels to reveal Sliders link
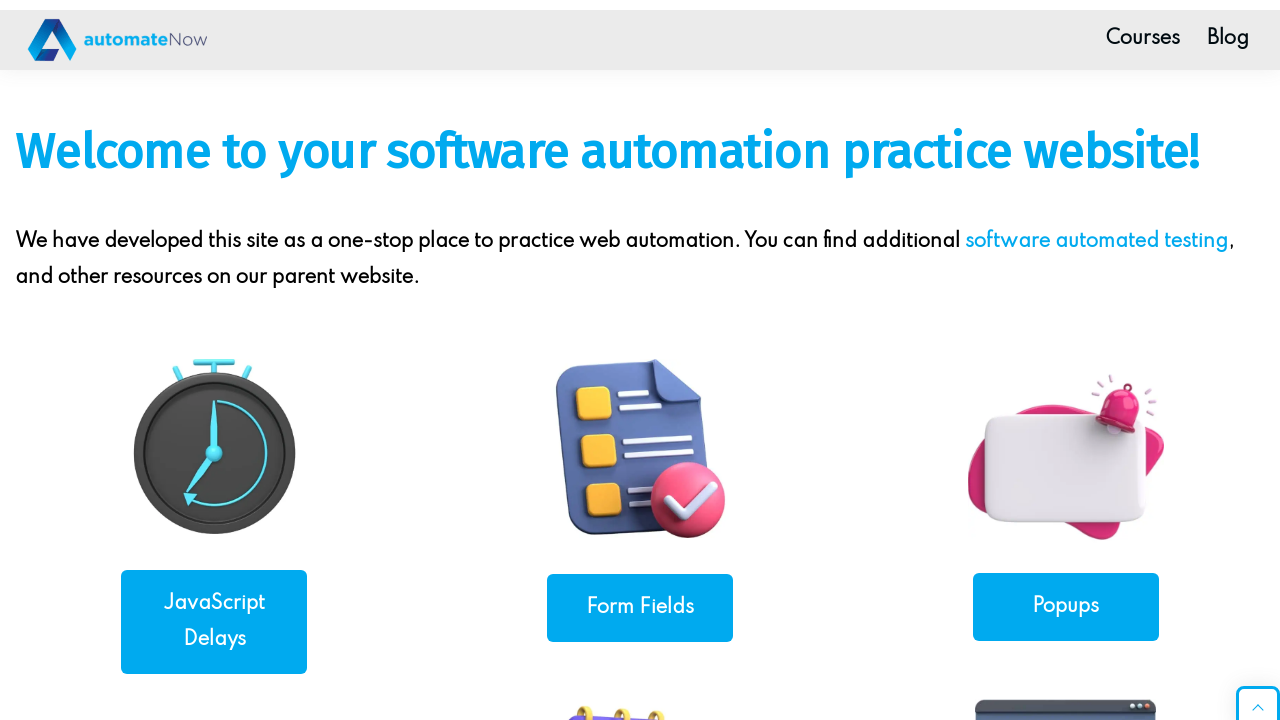

Clicked on Sliders navigation link at (214, 410) on xpath=//a[contains(.,'Sliders')]
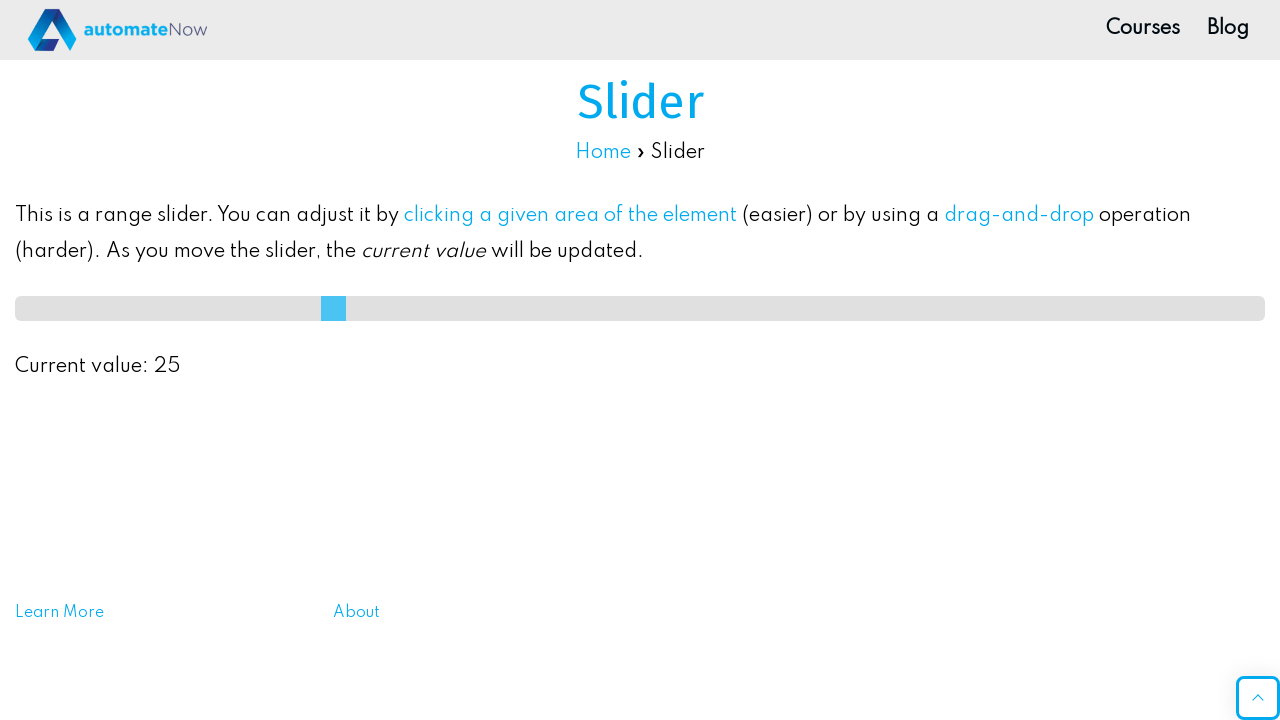

Slider page loaded successfully
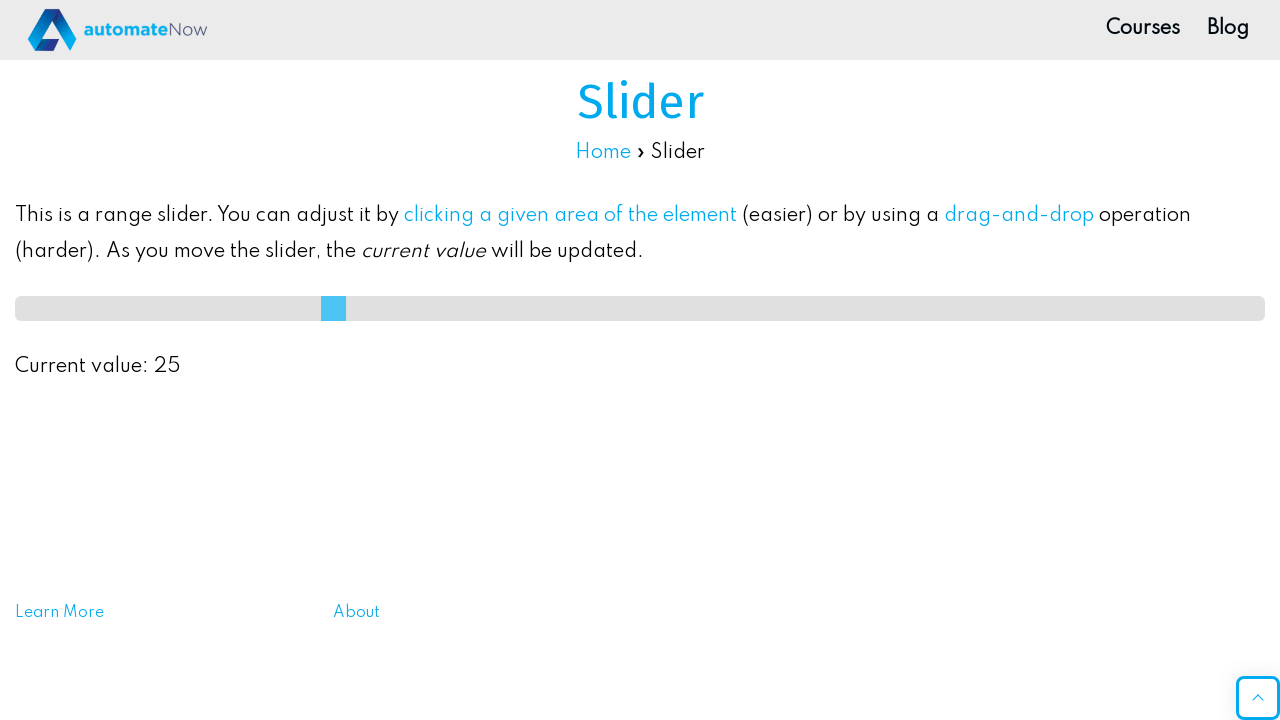

Located range slider element
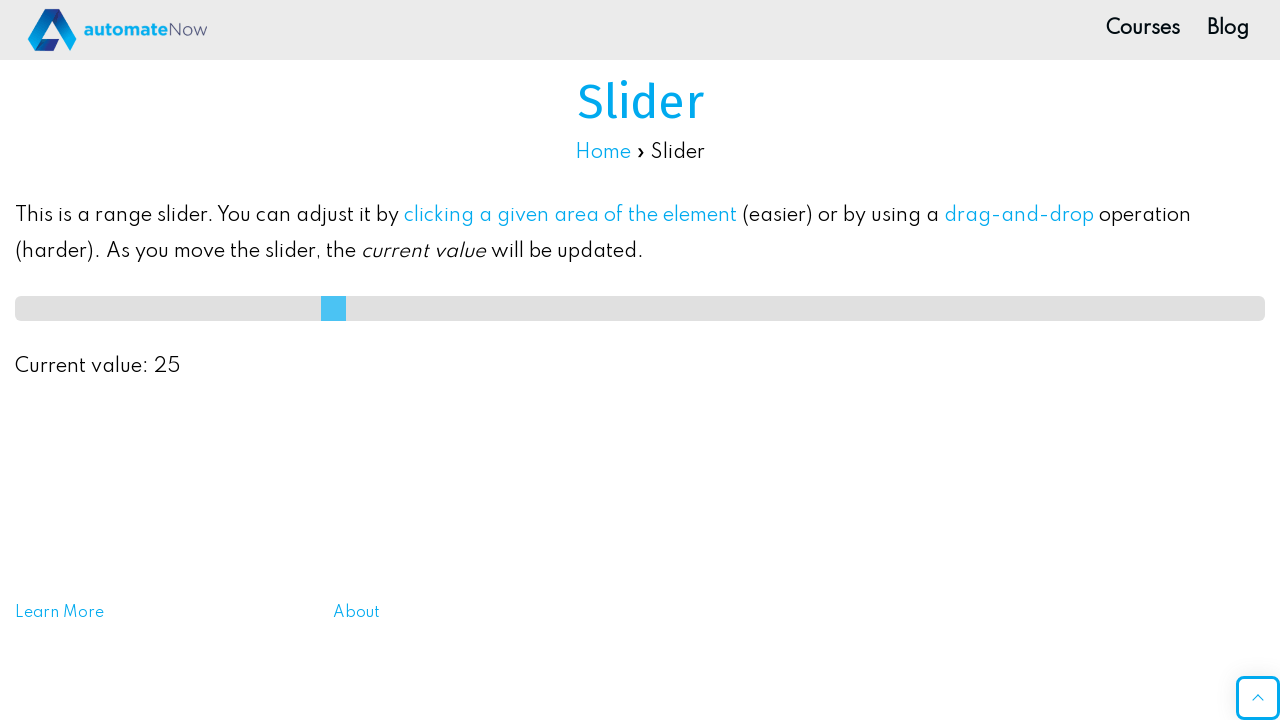

Dragged slider to the right by 13 pixels at (653, 308)
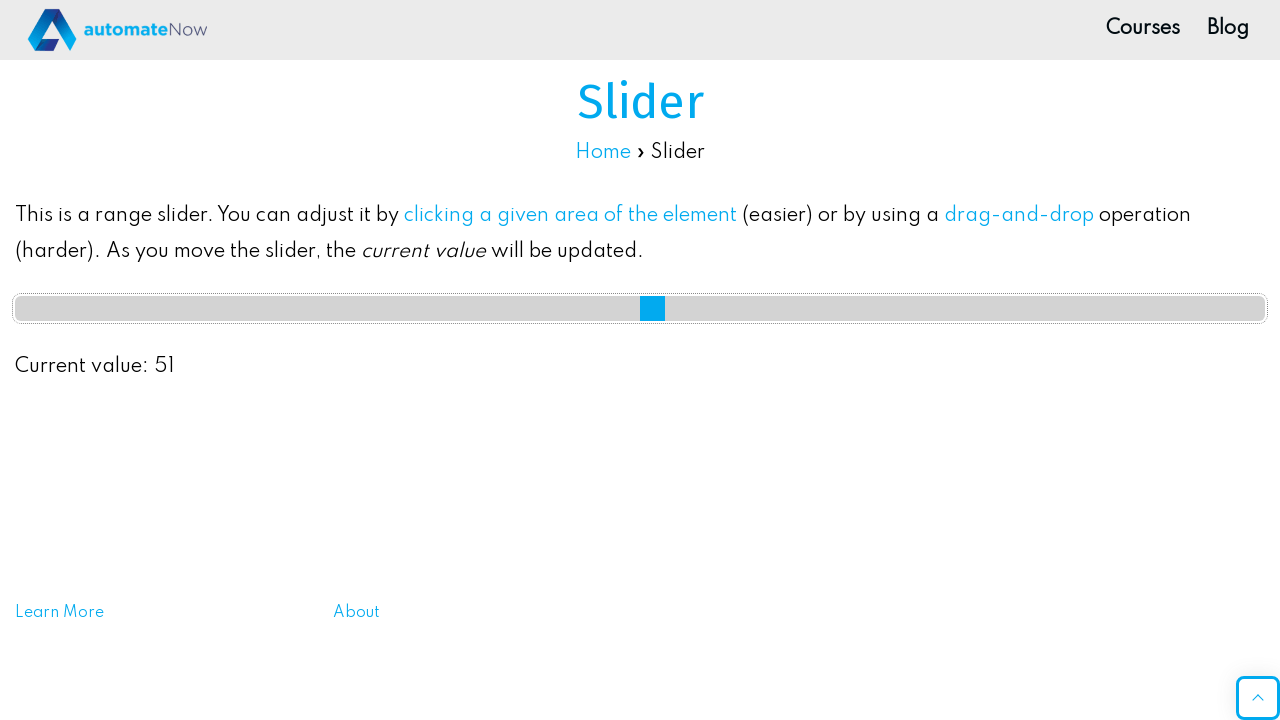

Dragged slider to the left by 100 pixels at (540, 308)
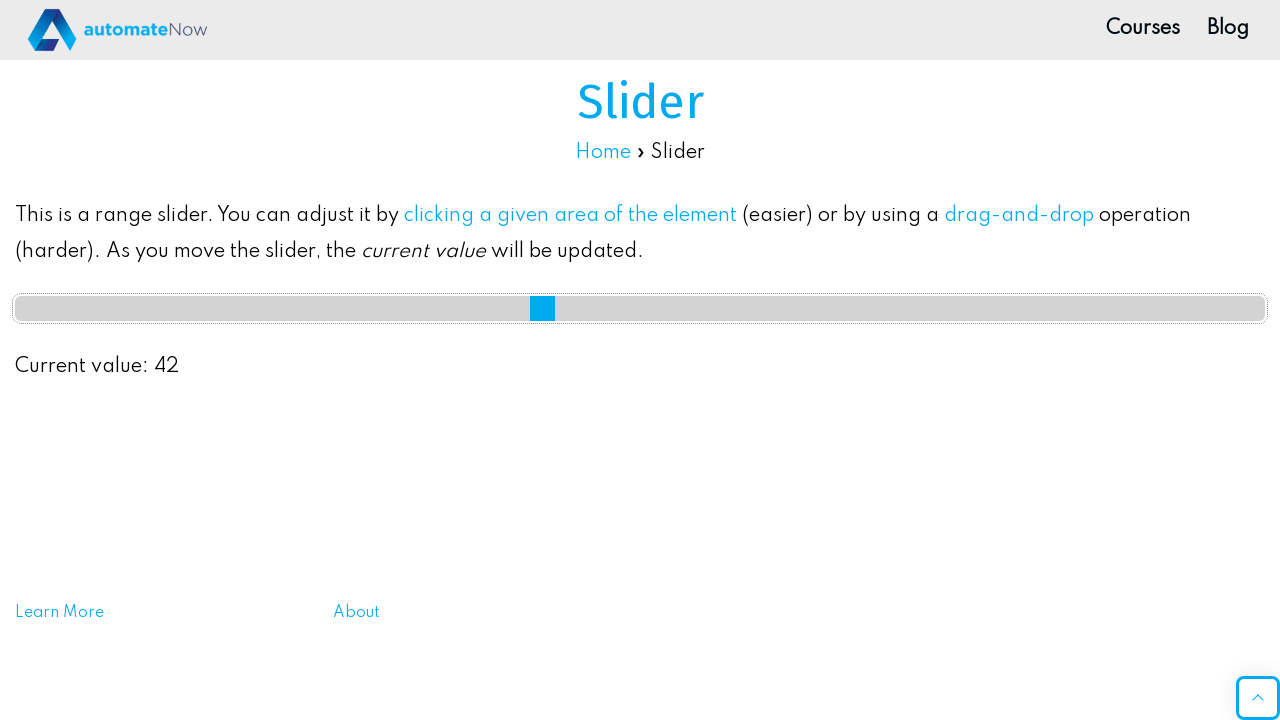

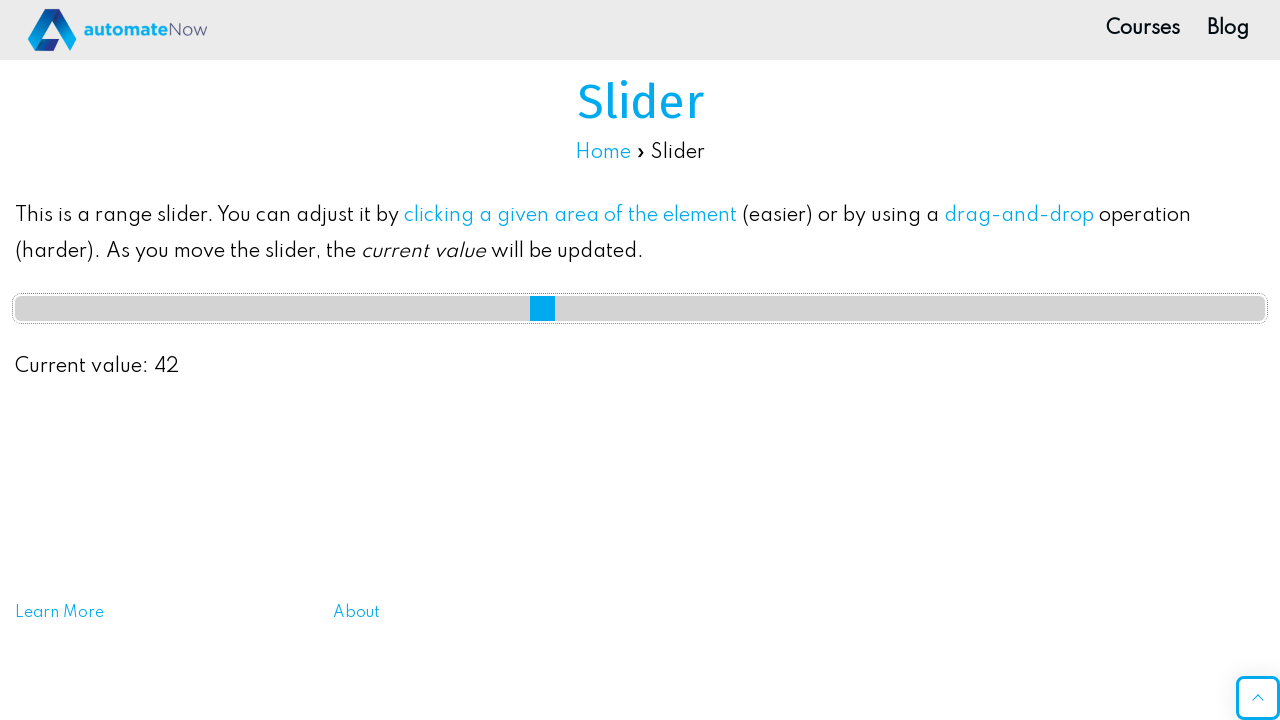